Tests checkbox functionality by checking red and blue checkboxes, unchecking green, and verifying the light element displays the correct color attribute

Starting URL: https://qbek.github.io/selenium-exercises/pl/check_boxes.html

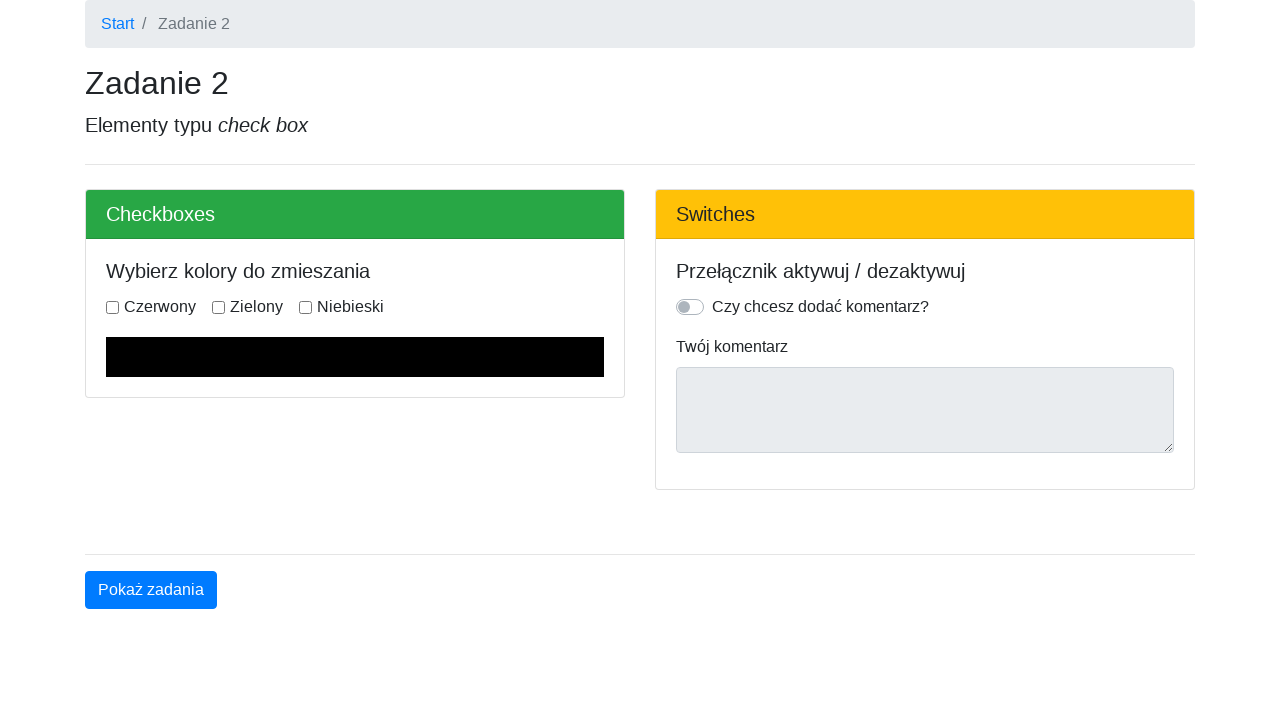

Checked the red checkbox at (112, 307) on [name='red']
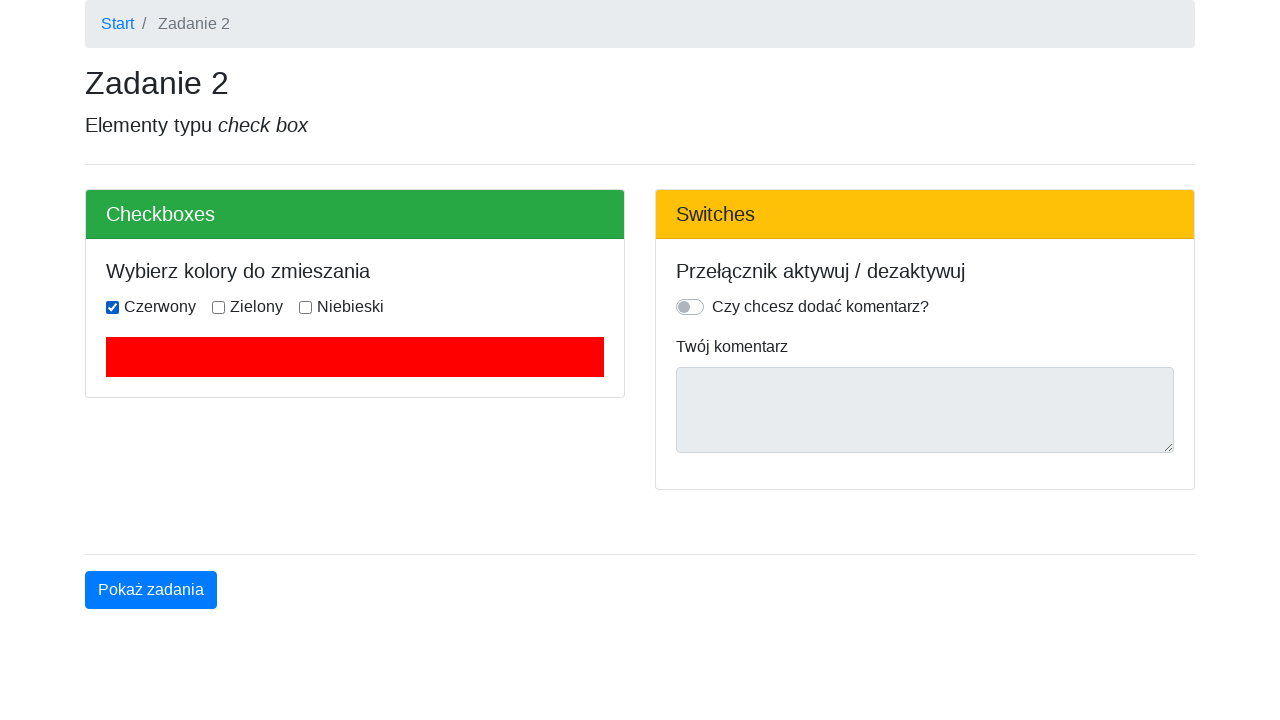

Unchecked the green checkbox on [name='green']
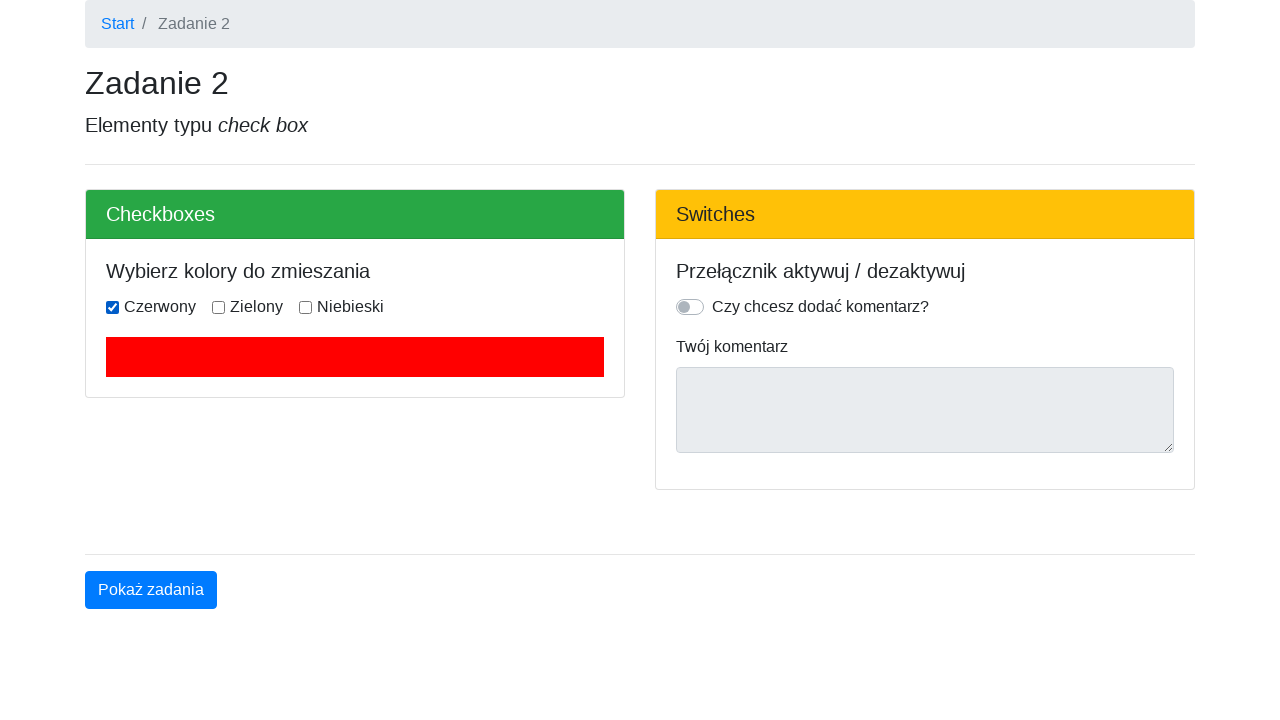

Checked the blue checkbox at (306, 307) on [name='blue']
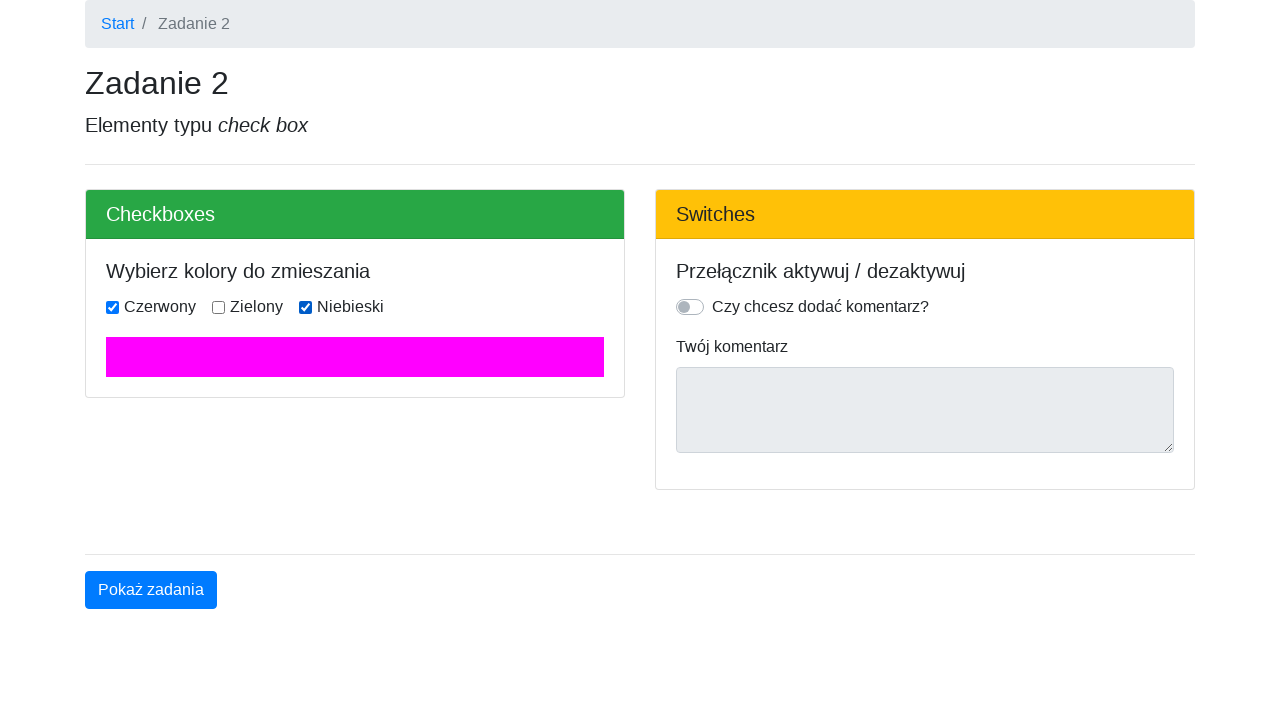

Verified the light element displays the correct color attribute #FF00FF (magenta from red and blue)
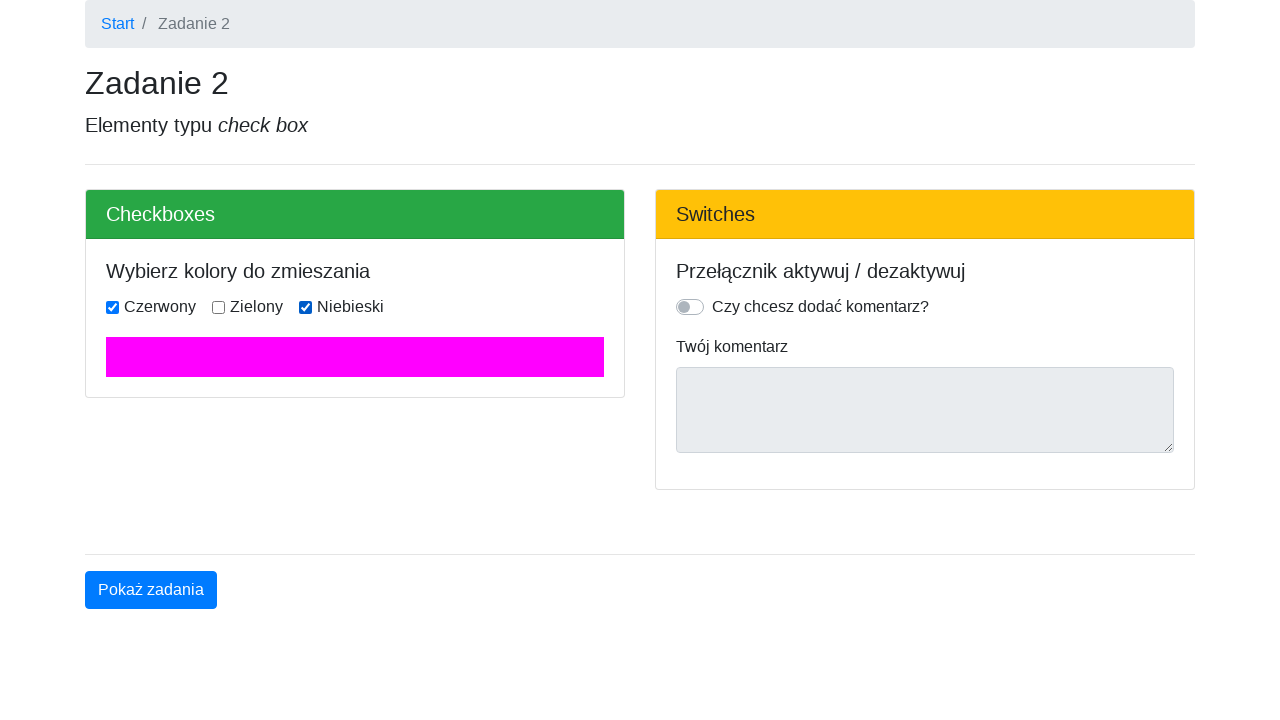

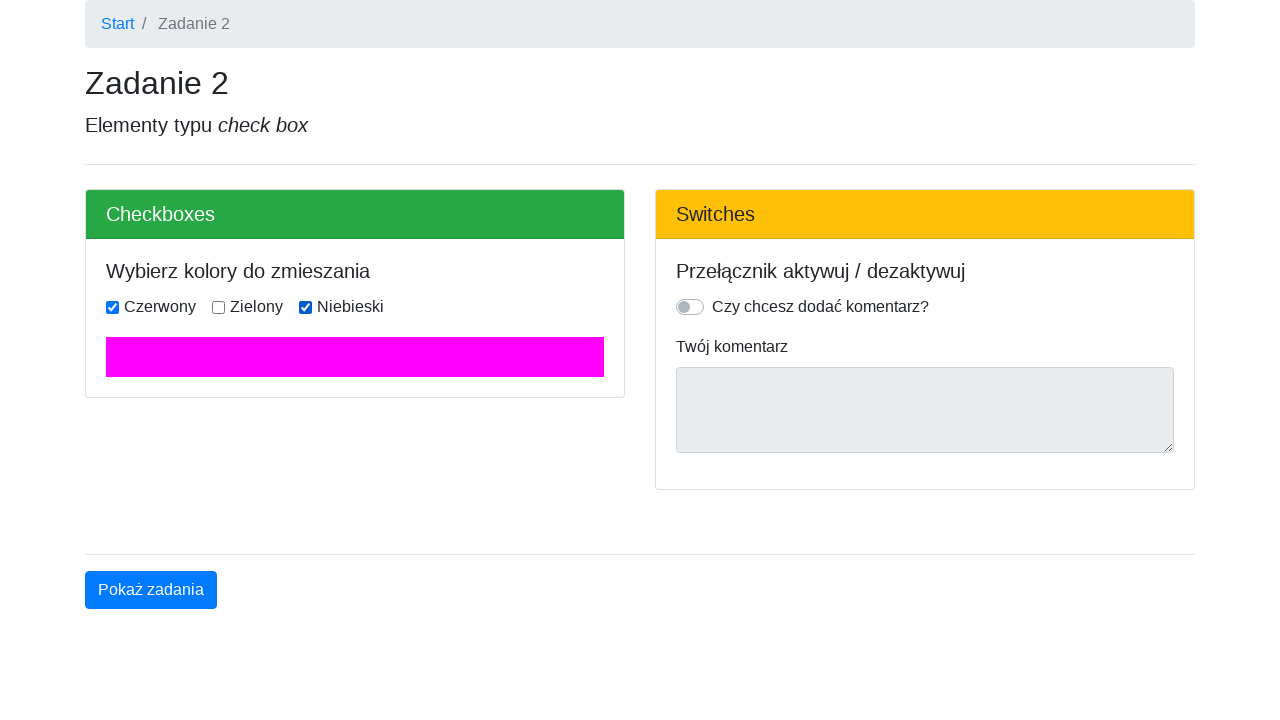